Tests divide operation with negative numbers

Starting URL: https://testsheepnz.github.io/BasicCalculator

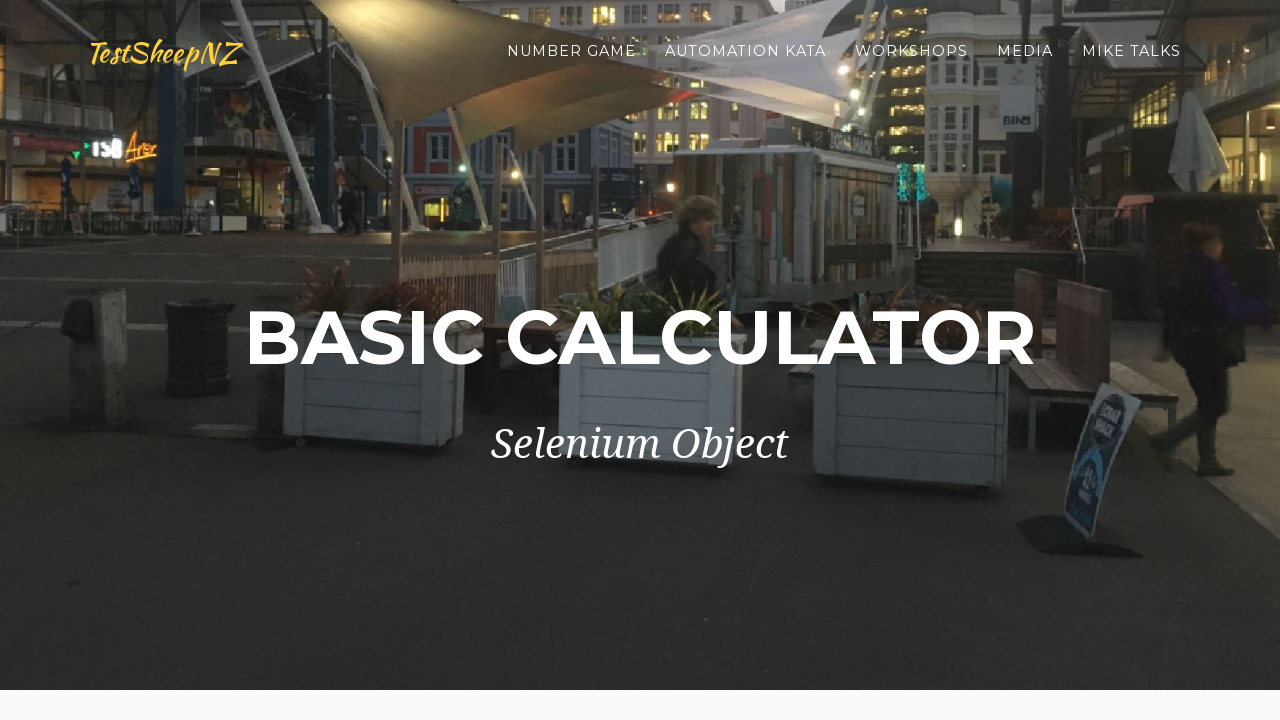

Selected build 7 from dropdown on #selectBuild
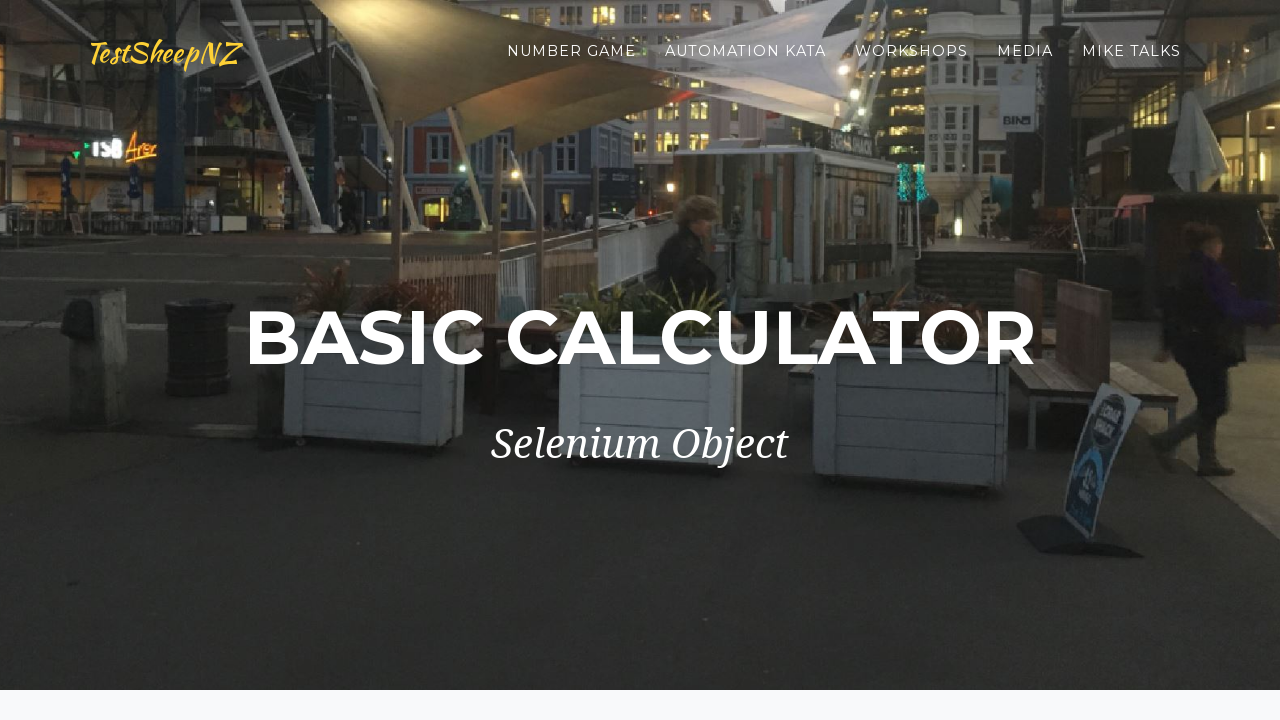

Filled first number field with -5 on #number1Field
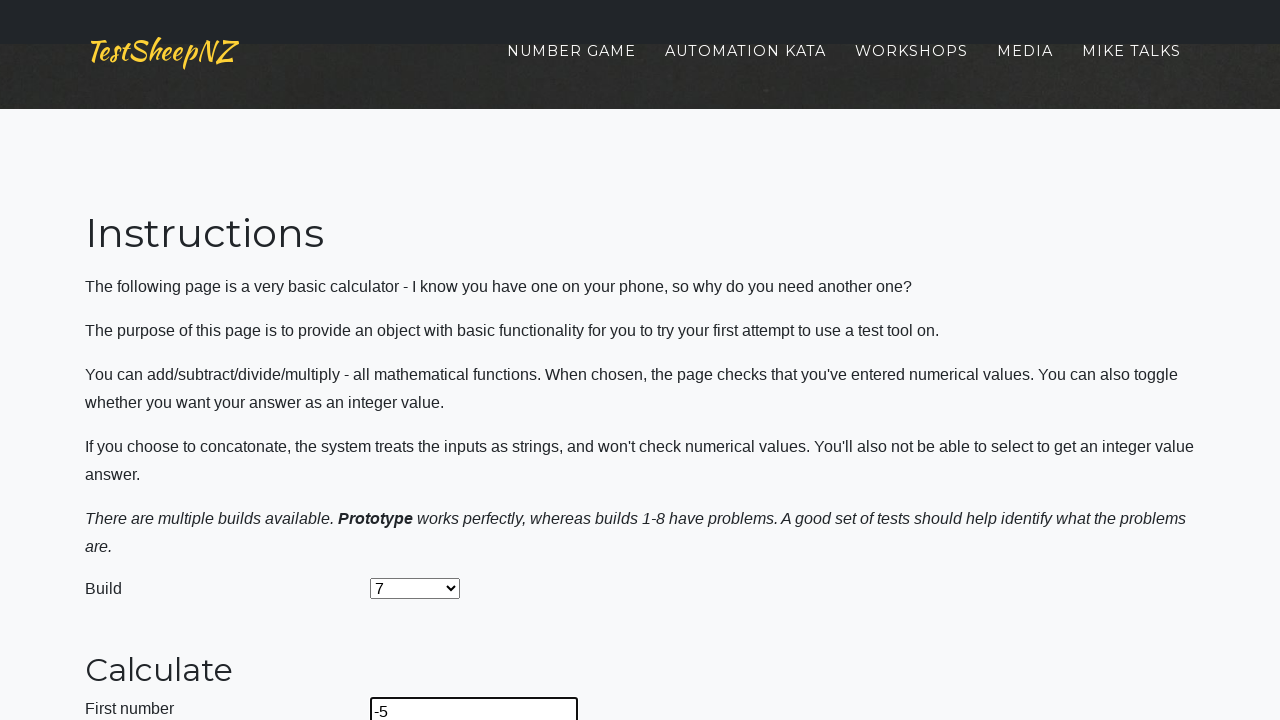

Filled second number field with -2 on #number2Field
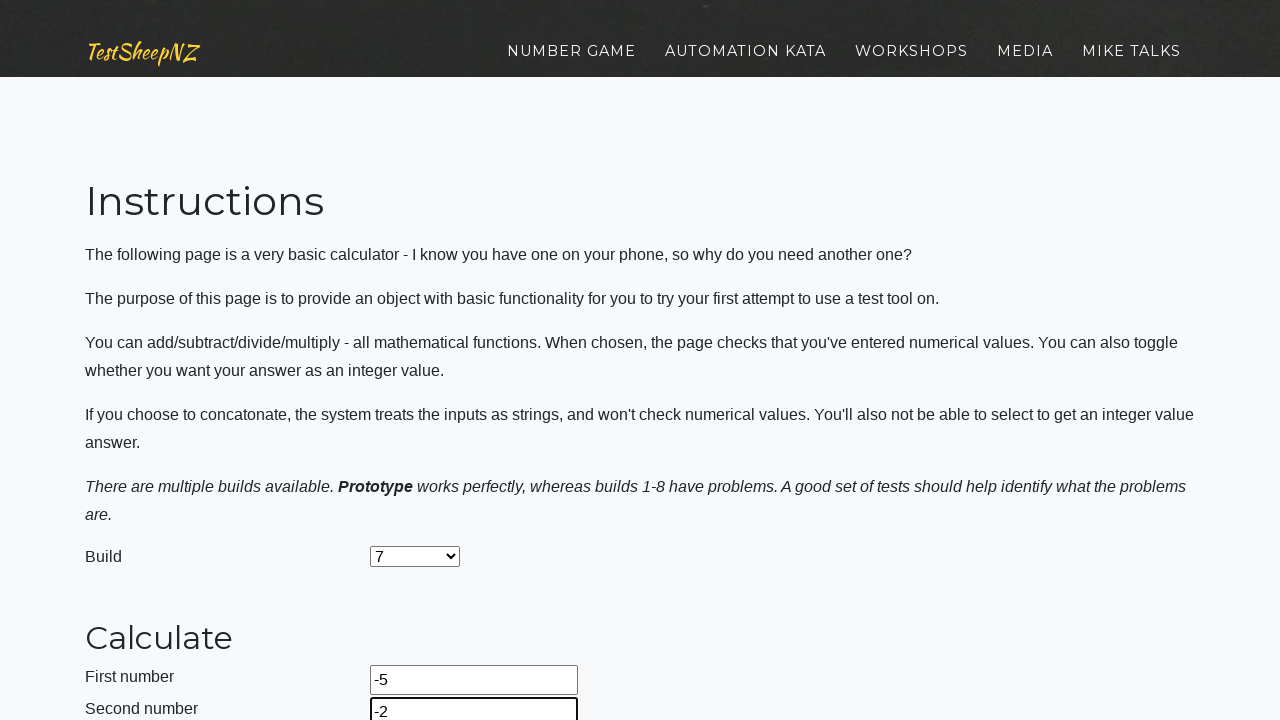

Selected divide operation from dropdown on #selectOperationDropdown
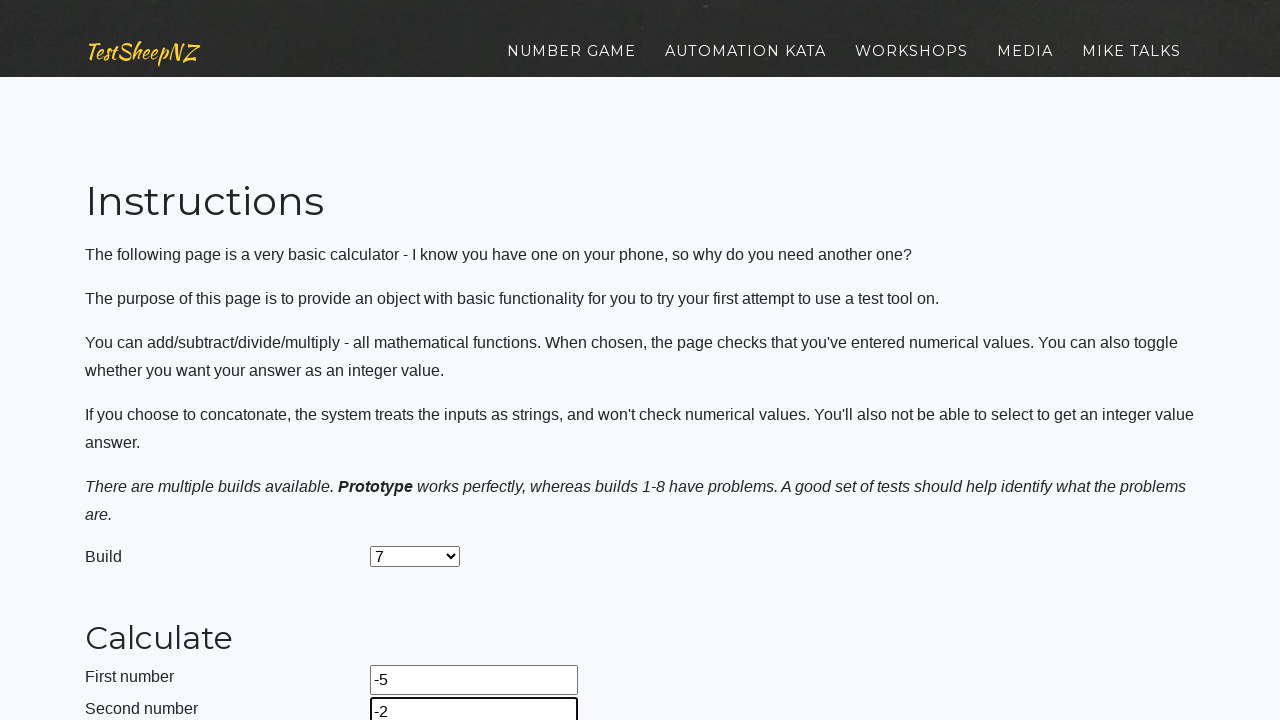

Clicked calculate button to perform division at (422, 361) on #calculateButton
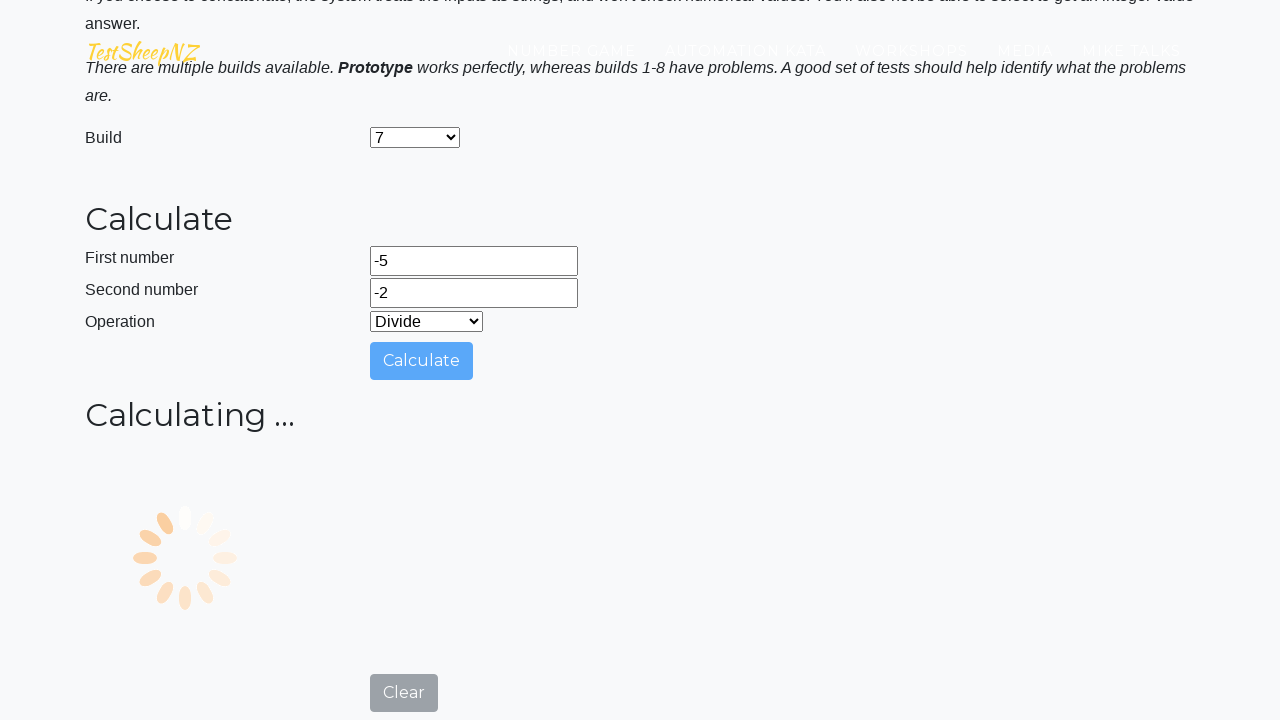

Result field loaded with calculation result
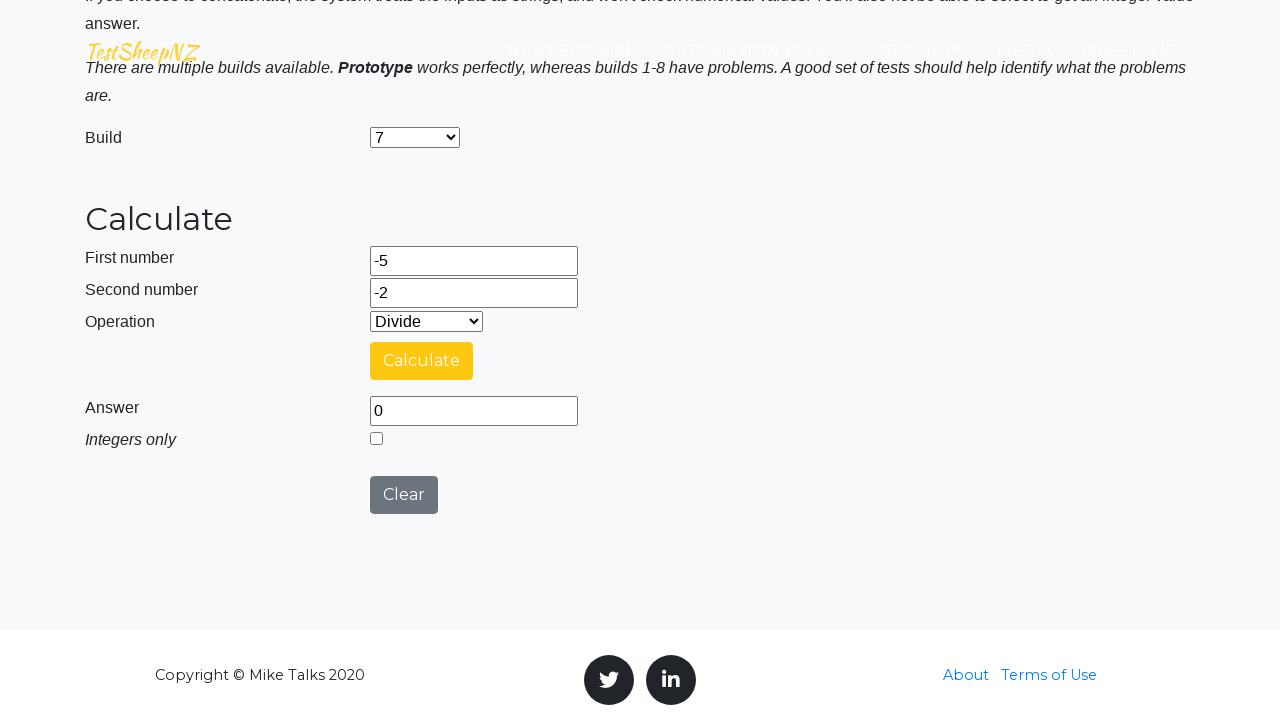

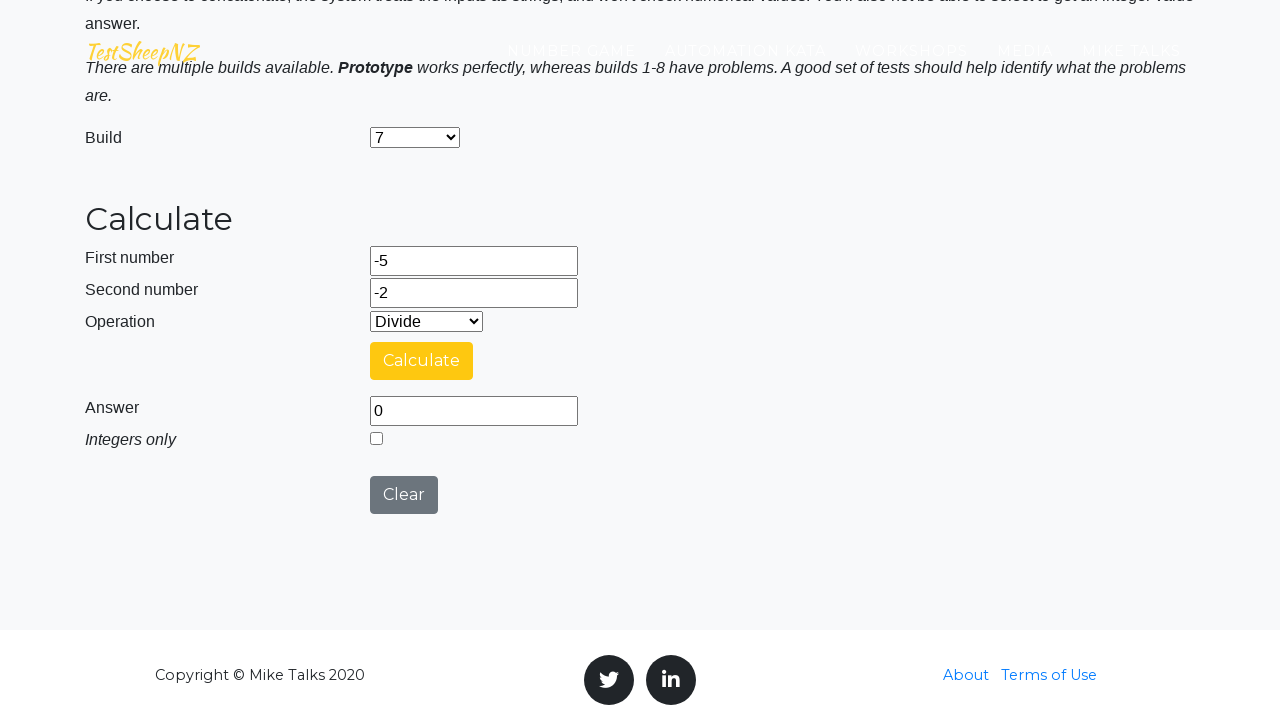